Navigates to LiveScore website and then to a specific sports section (Football - Champions League) by simulating menu navigation choices

Starting URL: http://www.livescore.com/

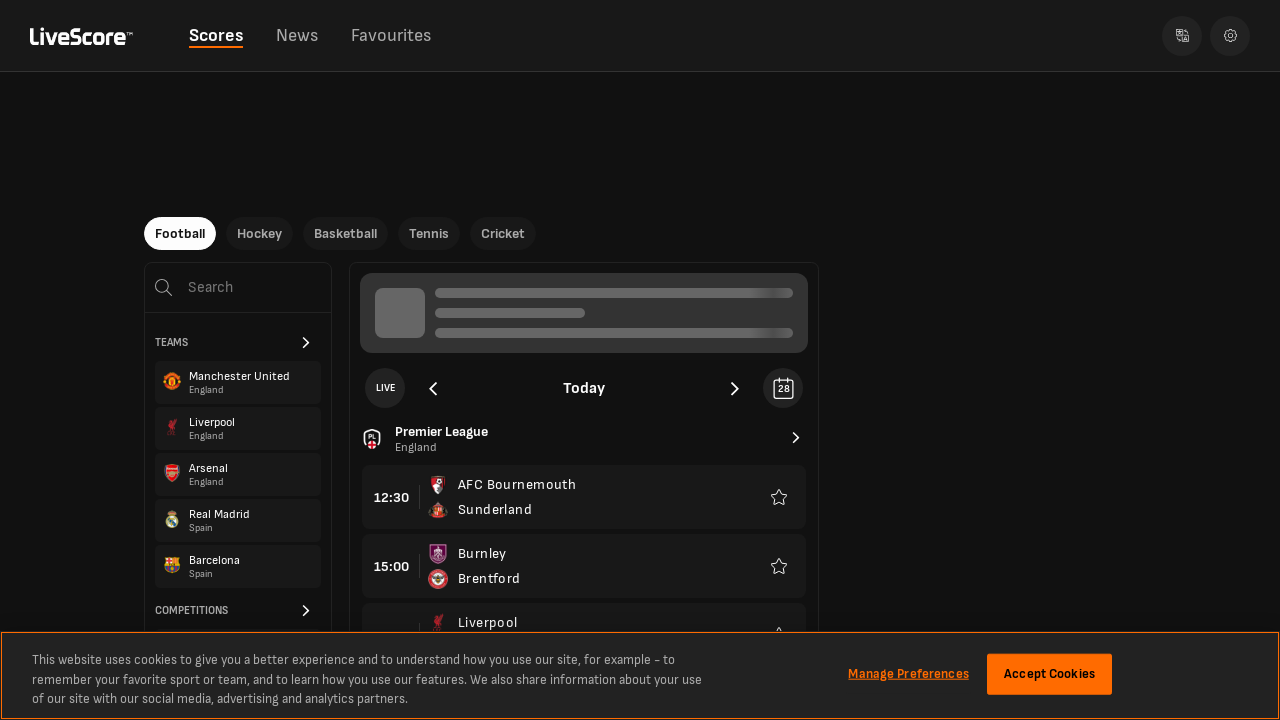

Navigated to LiveScore Champions League football section
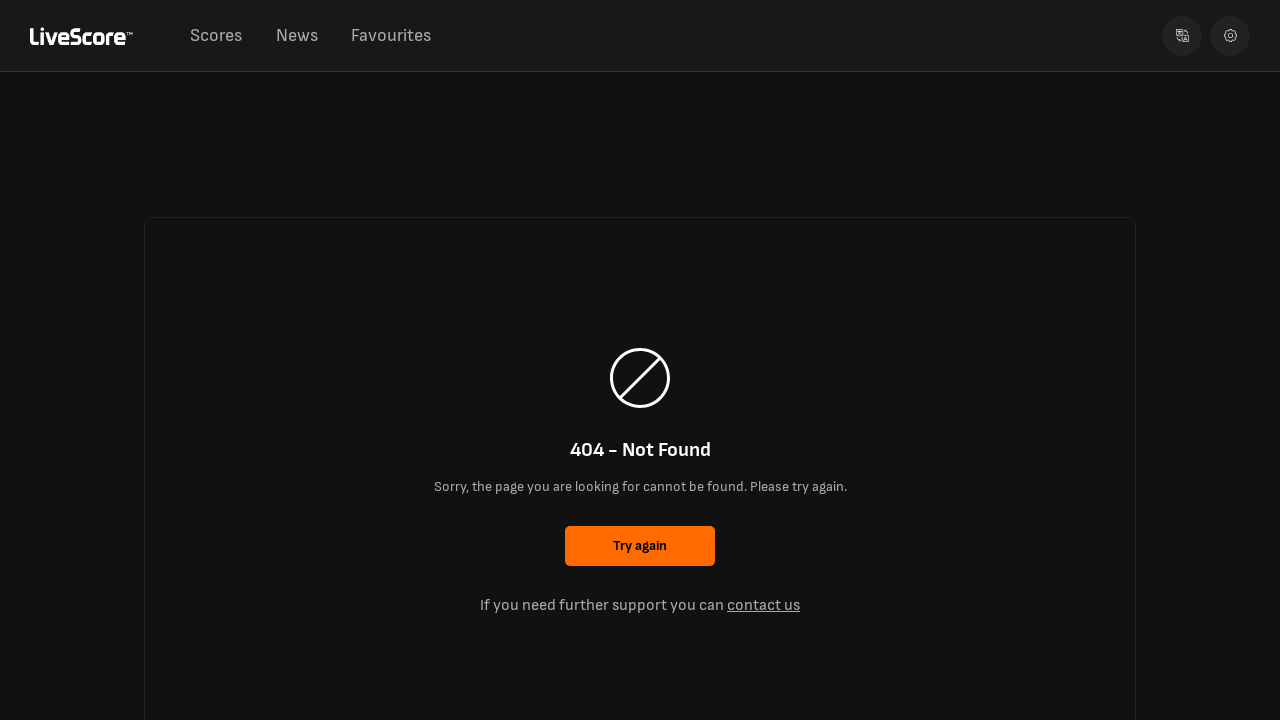

Page content loaded - DOM ready
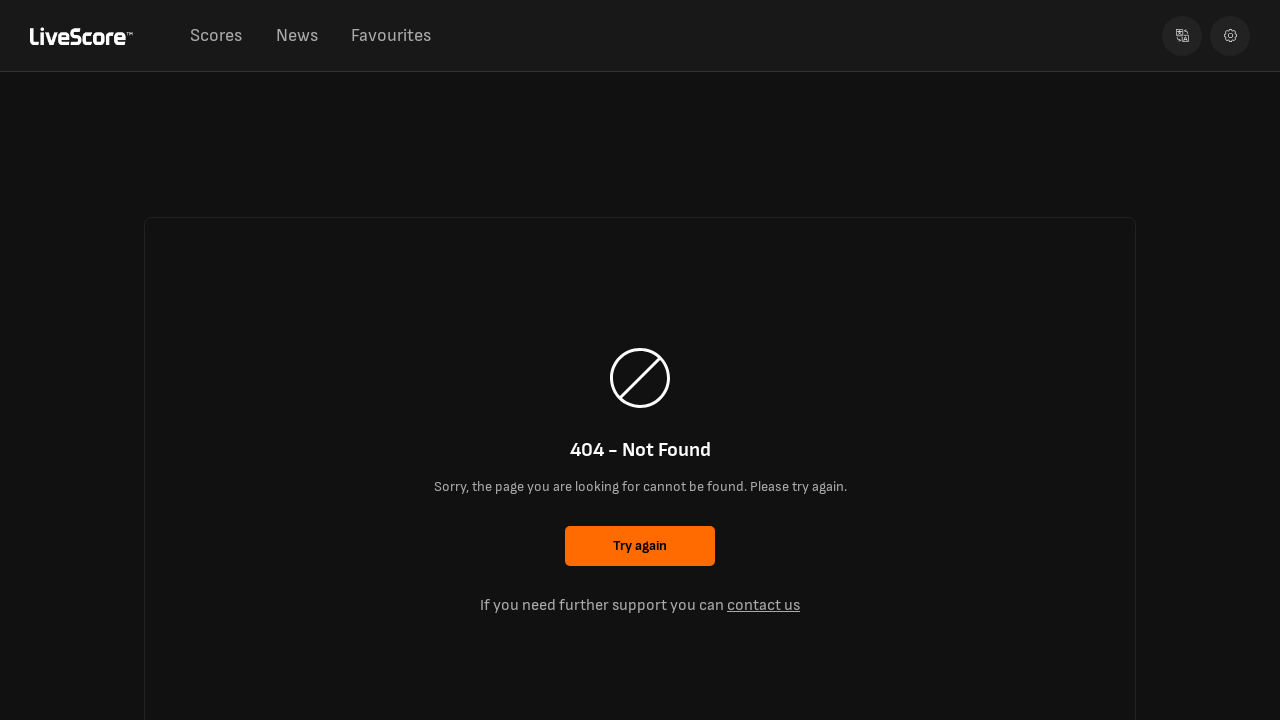

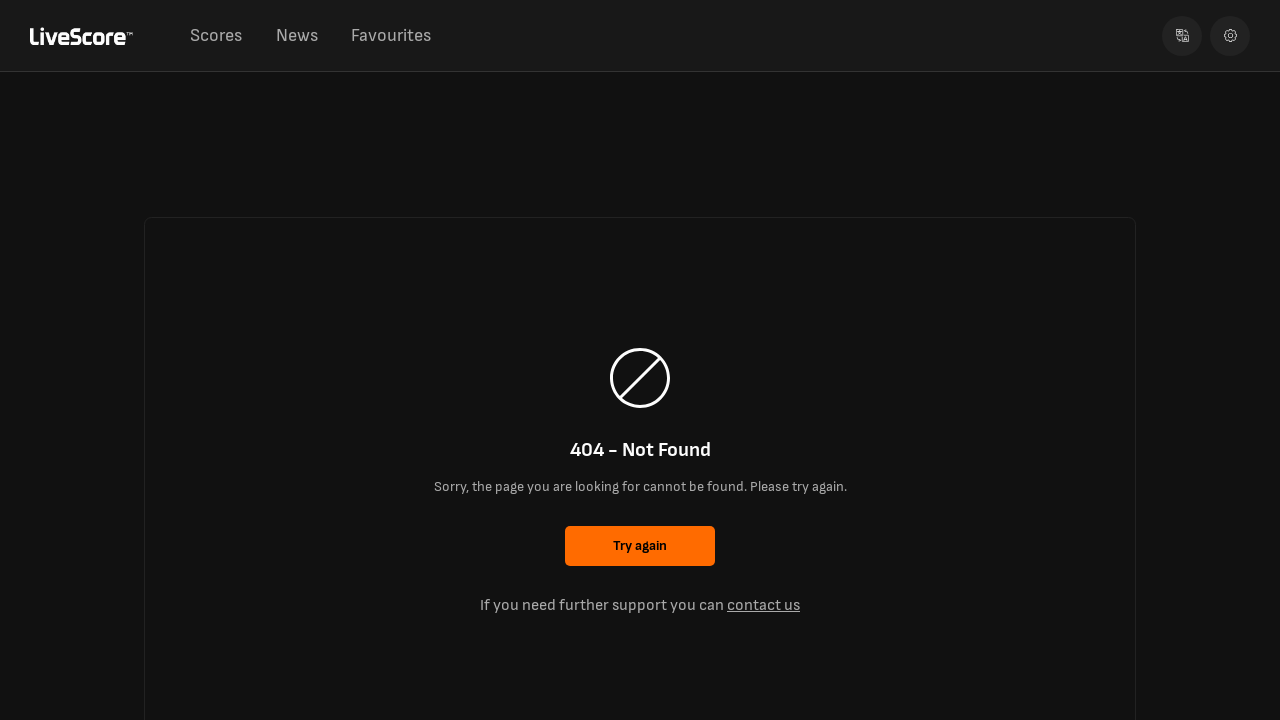